Tests a data types form by filling in all fields except zip code, submitting the form, and verifying that the empty zip code field is highlighted red (error) while all other filled fields are highlighted green (success).

Starting URL: https://bonigarcia.dev/selenium-webdriver-java/data-types.html

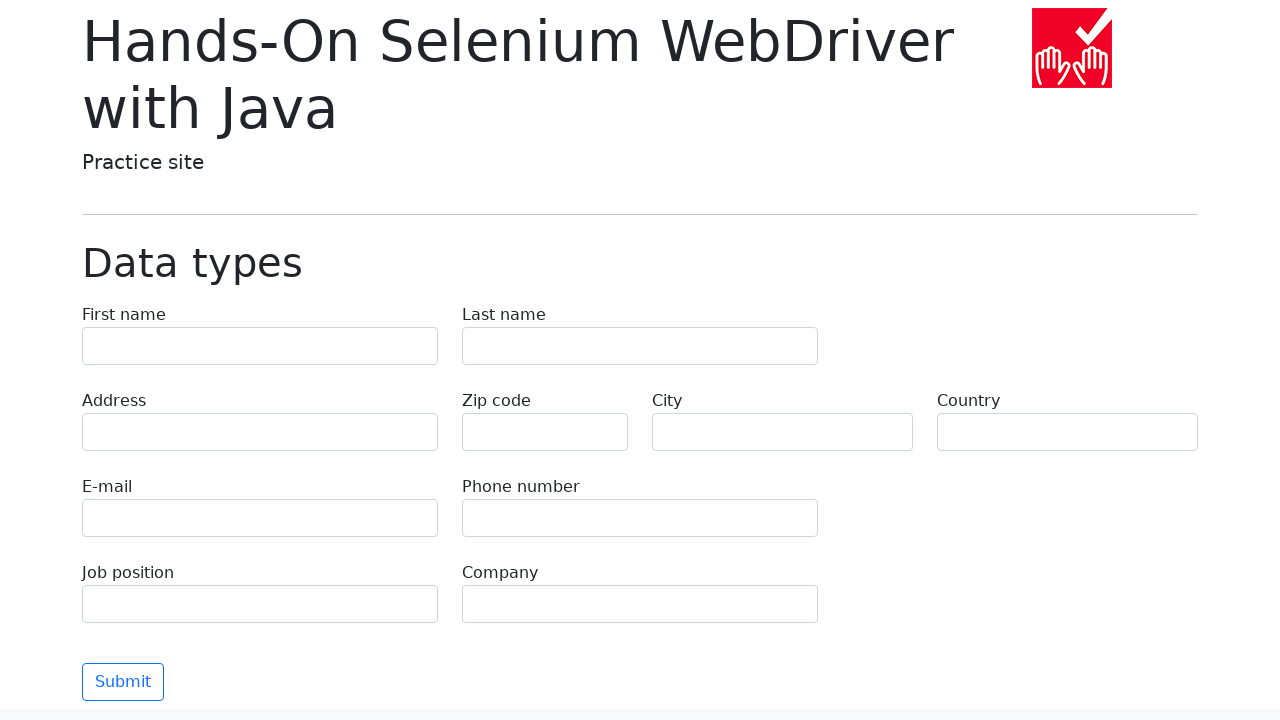

Filled first name field with 'Иван' on input[name='first-name']
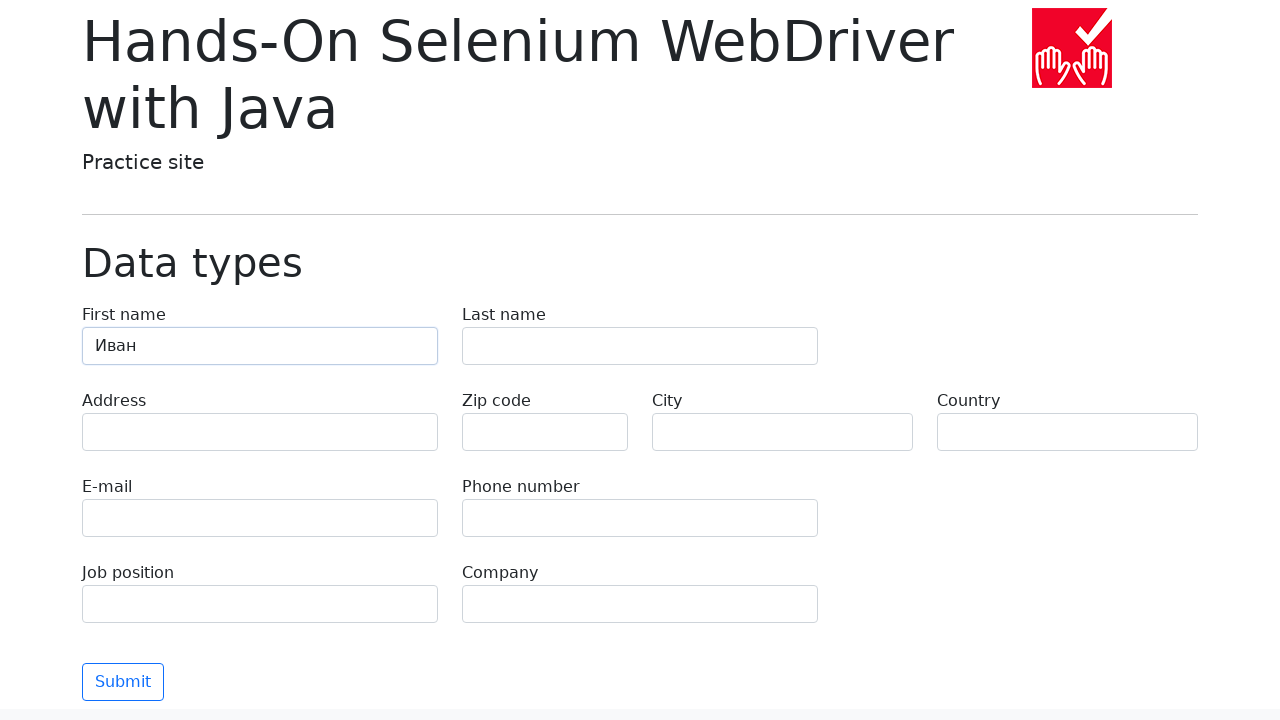

Filled last name field with 'Петров' on input[name='last-name']
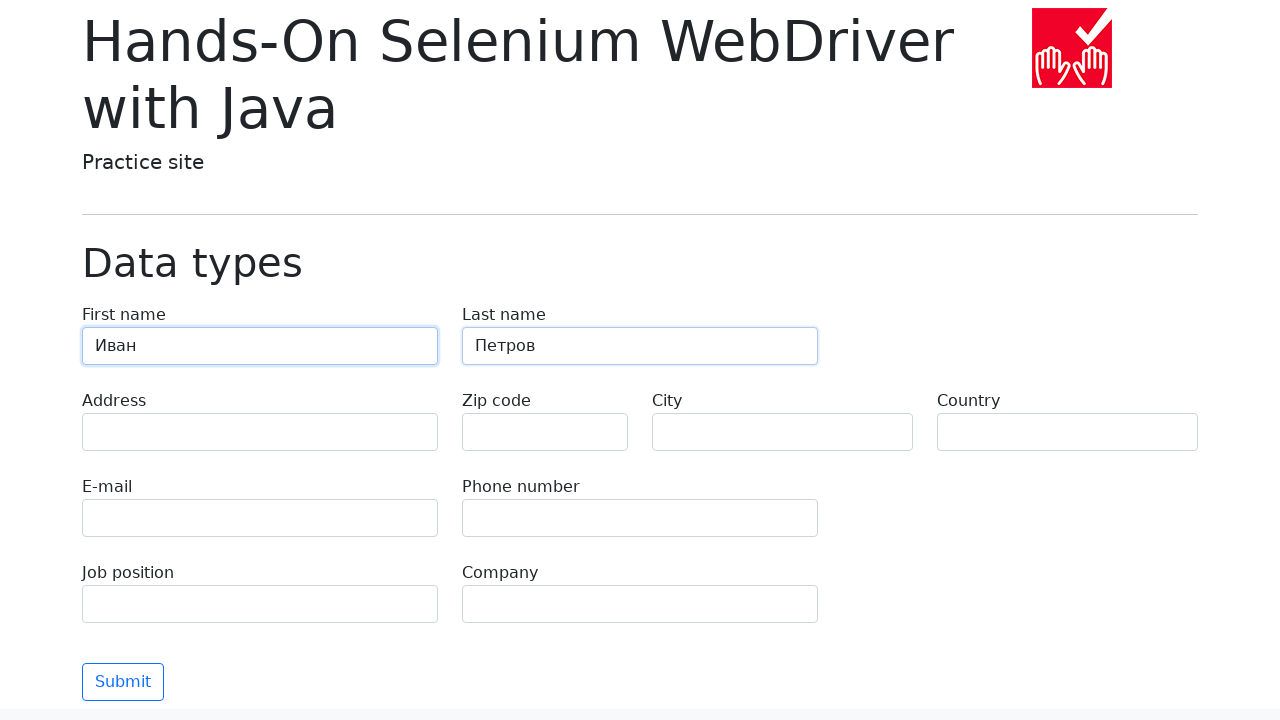

Filled address field with 'Ленина, 55-3' on input[name='address']
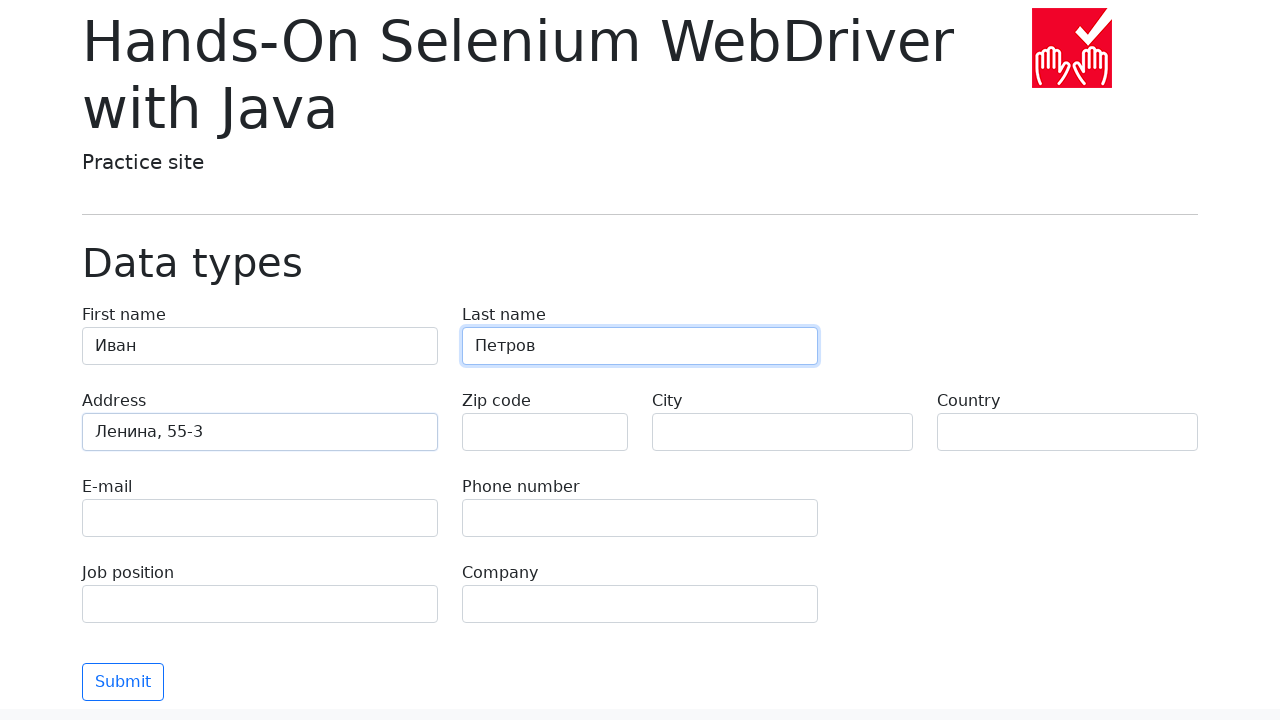

Filled city field with 'Москва' on input[name='city']
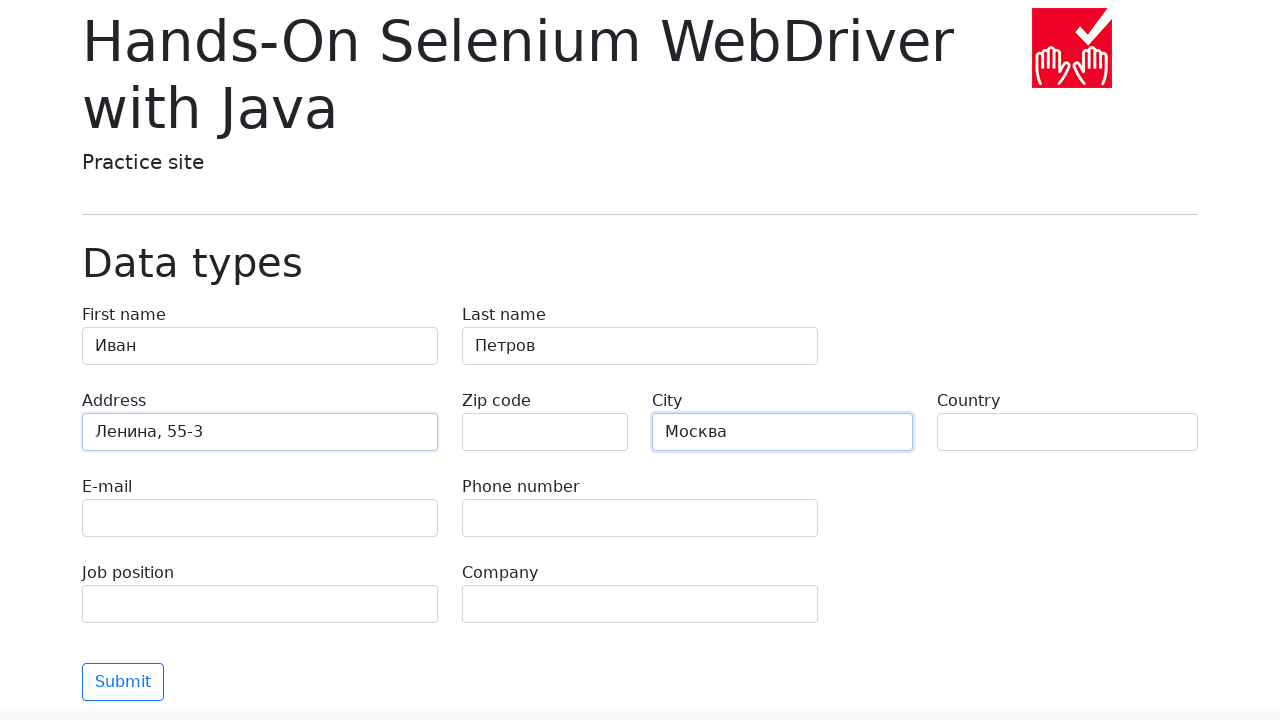

Filled country field with 'Россия' on input[name='country']
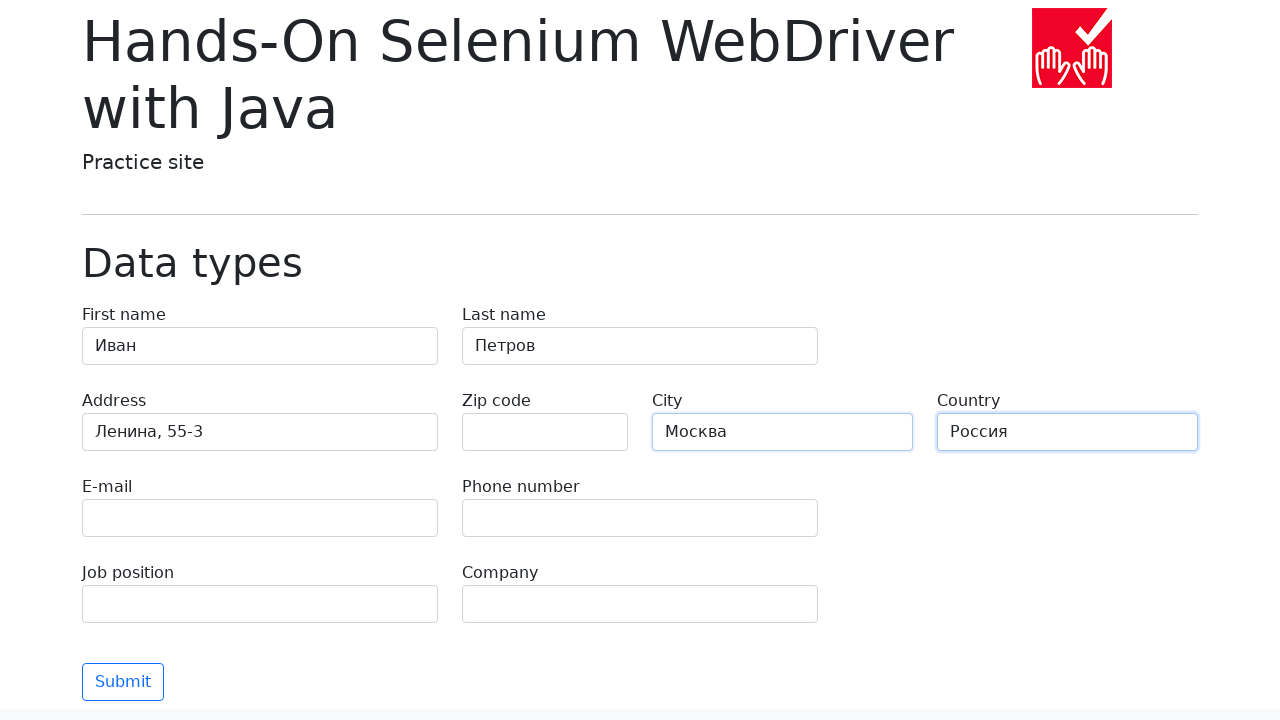

Filled email field with 'test@skypro.com' on input[name='e-mail']
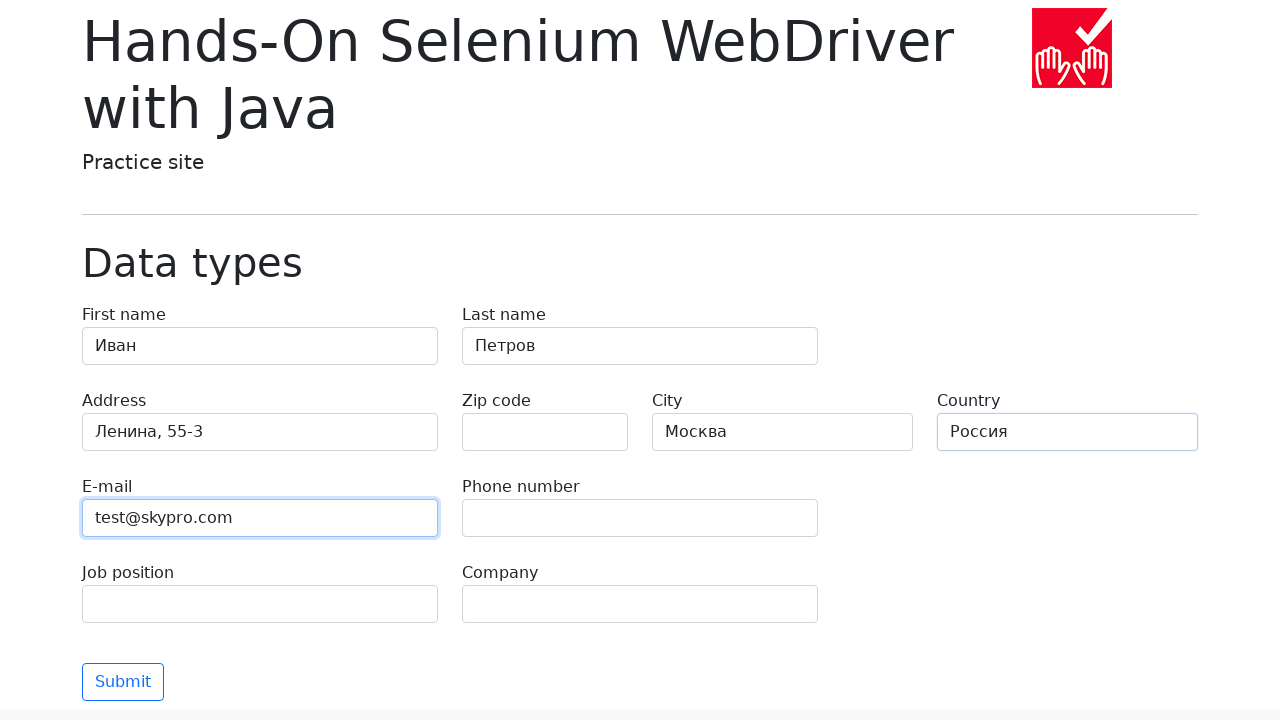

Filled phone field with '+7985899998787' on input[name='phone']
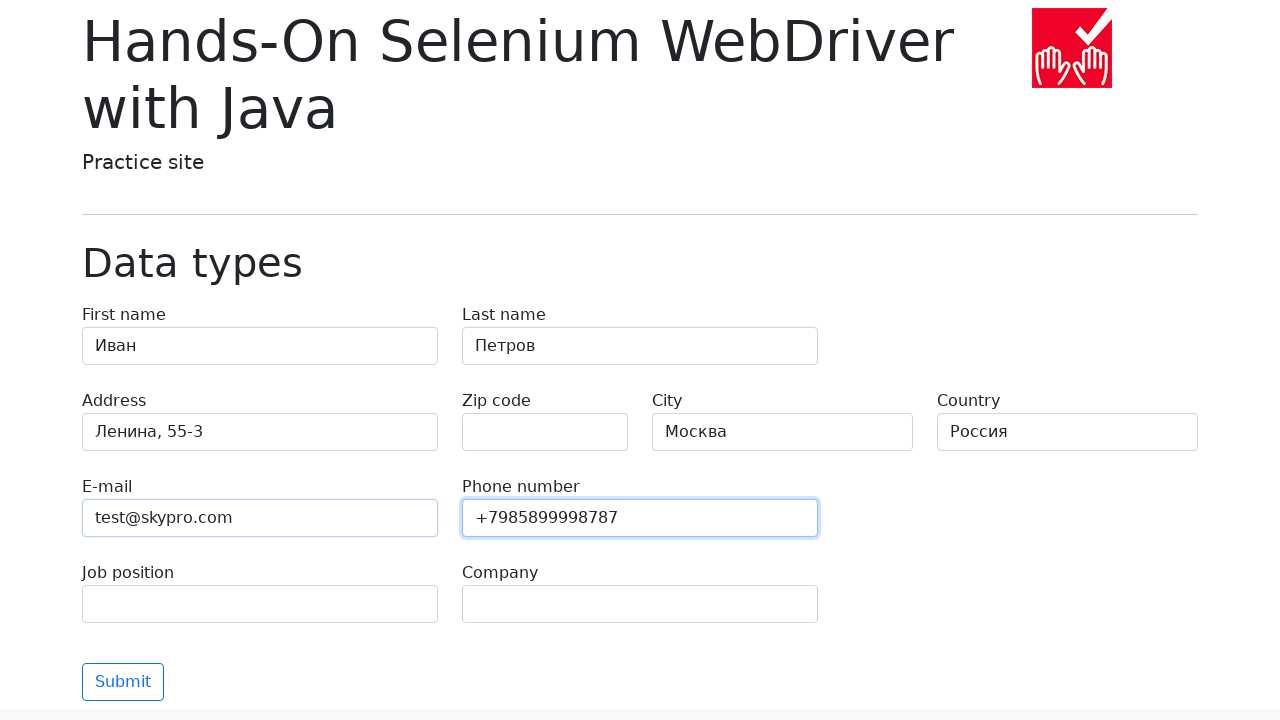

Filled job position field with 'QA' on input[name='job-position']
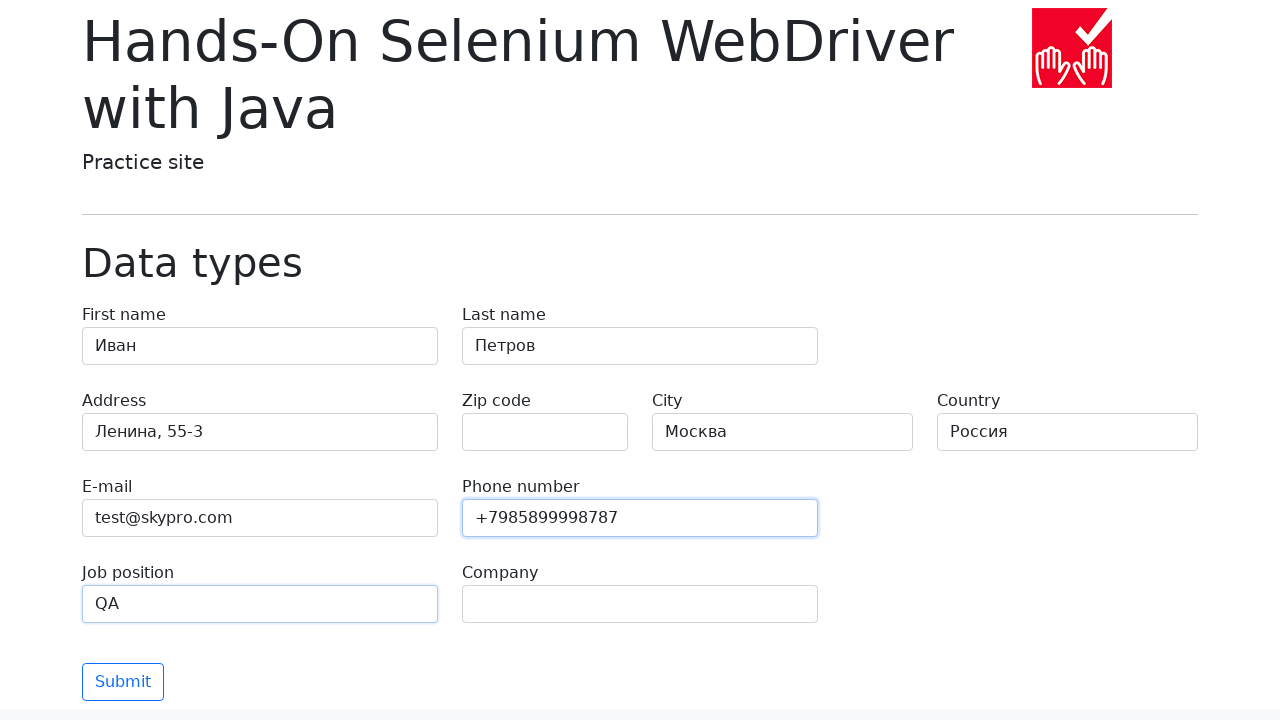

Filled company field with 'SkyPro' on input[name='company']
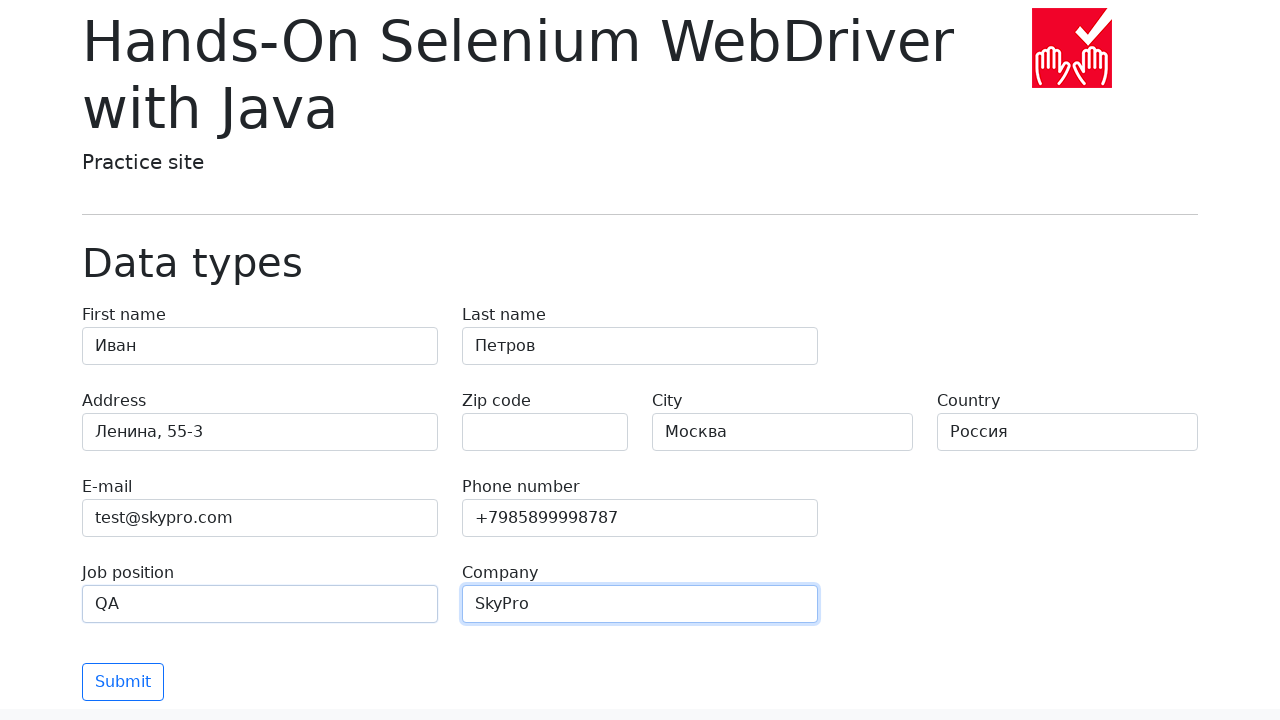

Left zip code field empty intentionally
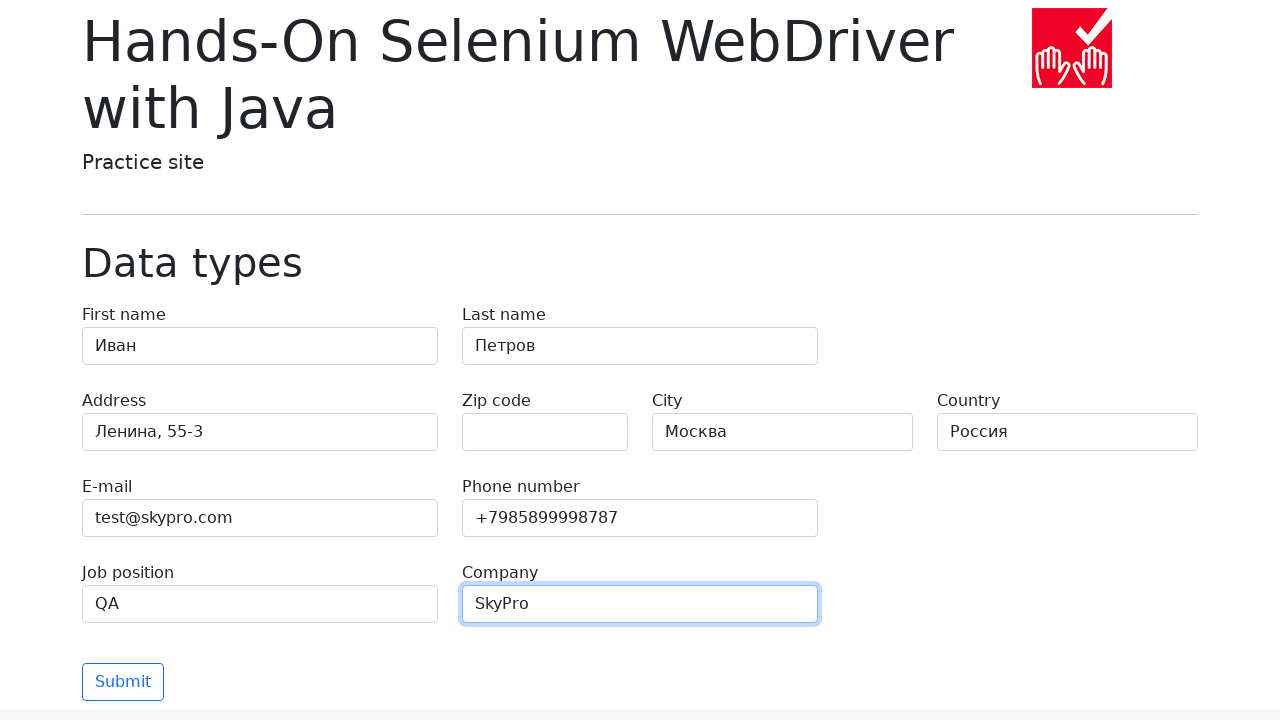

Clicked submit button to submit the form at (123, 682) on button[type='submit']
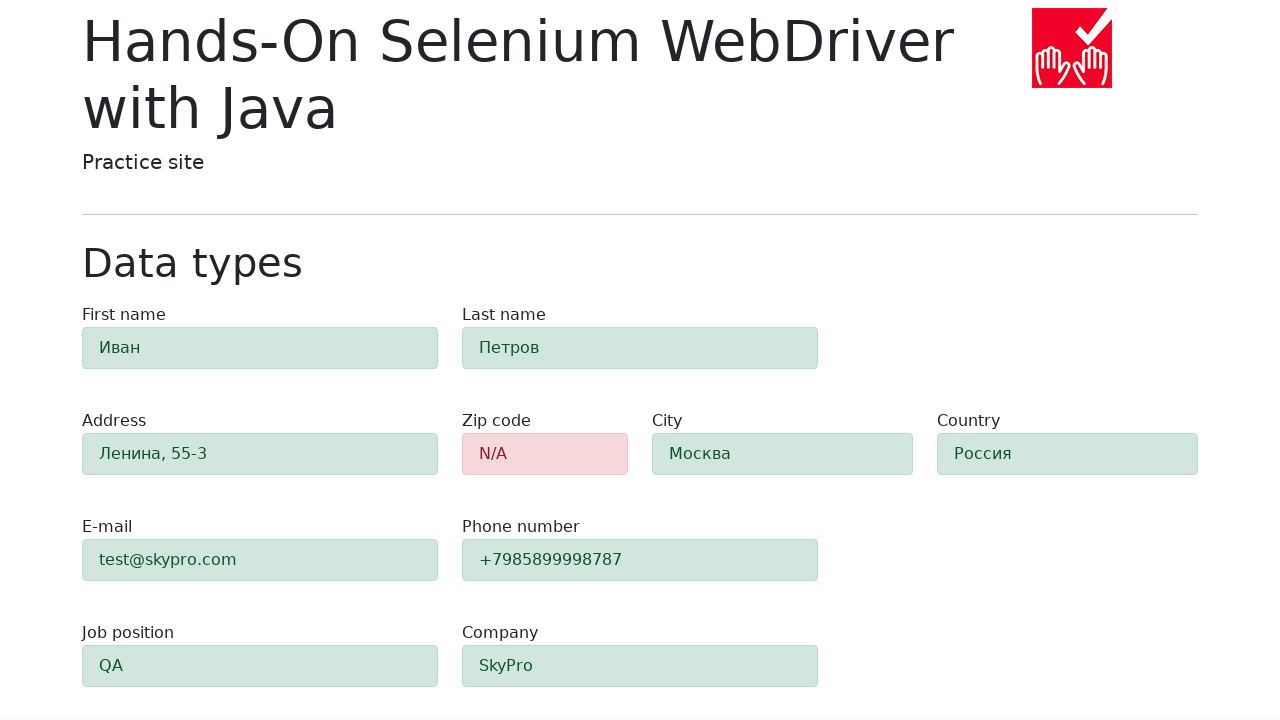

Form validation completed and zip code error appeared
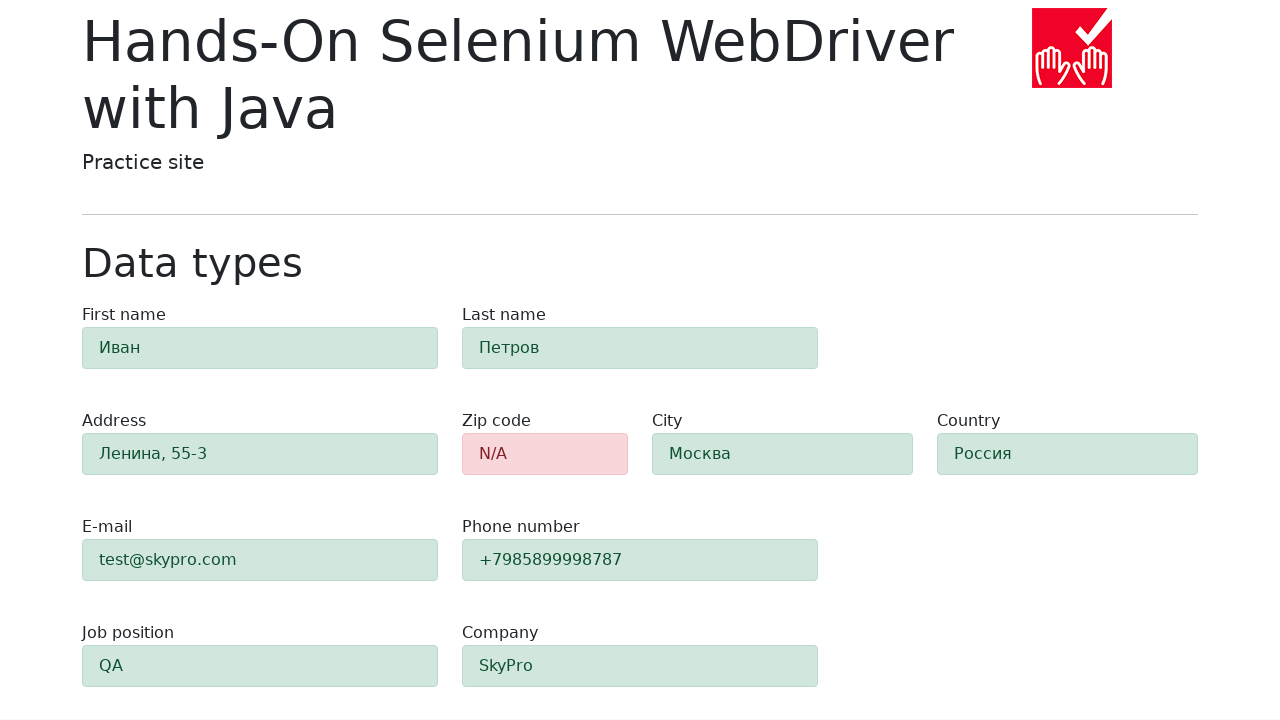

Verified zip code field is highlighted red with alert-danger class
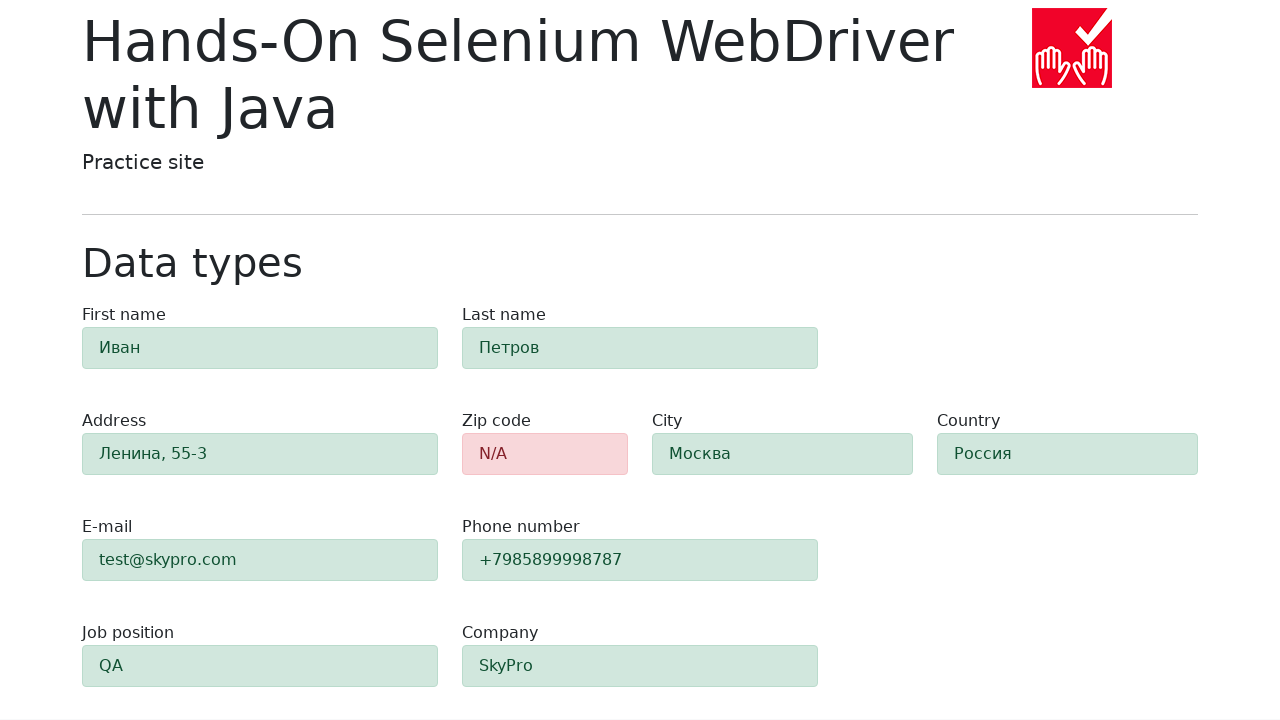

Verified first-name field is highlighted green with alert-success class
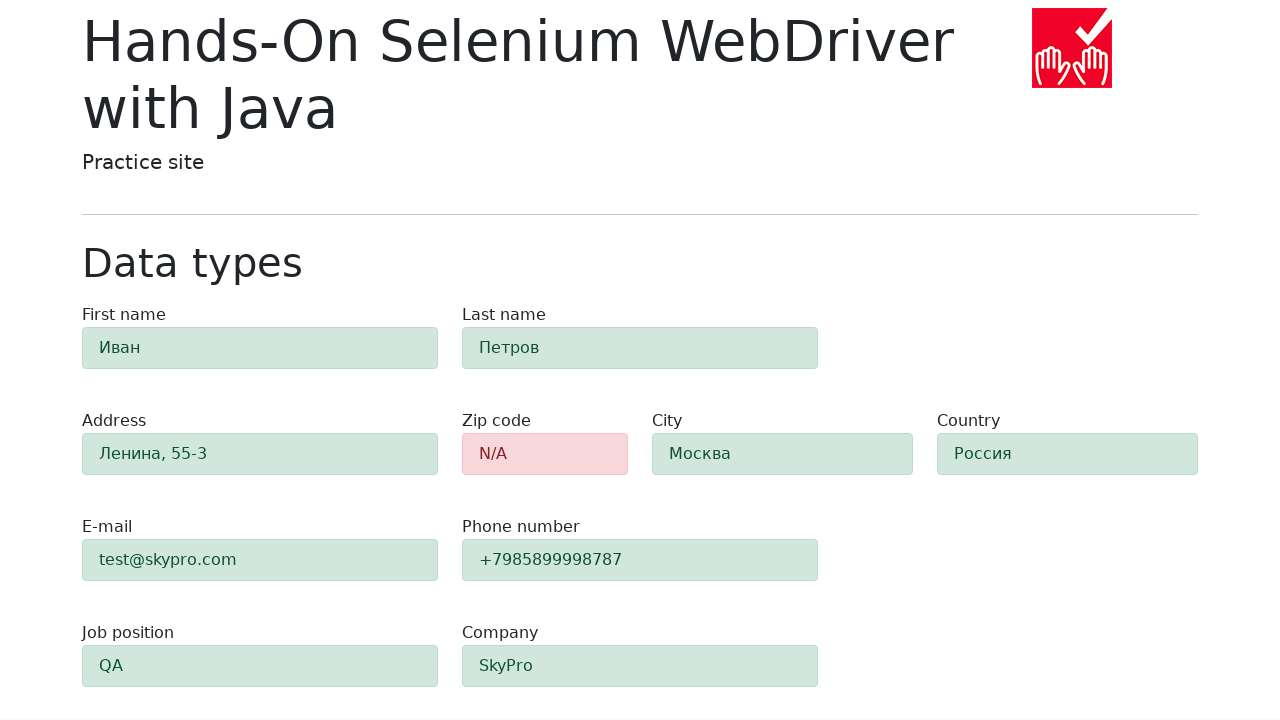

Verified last-name field is highlighted green with alert-success class
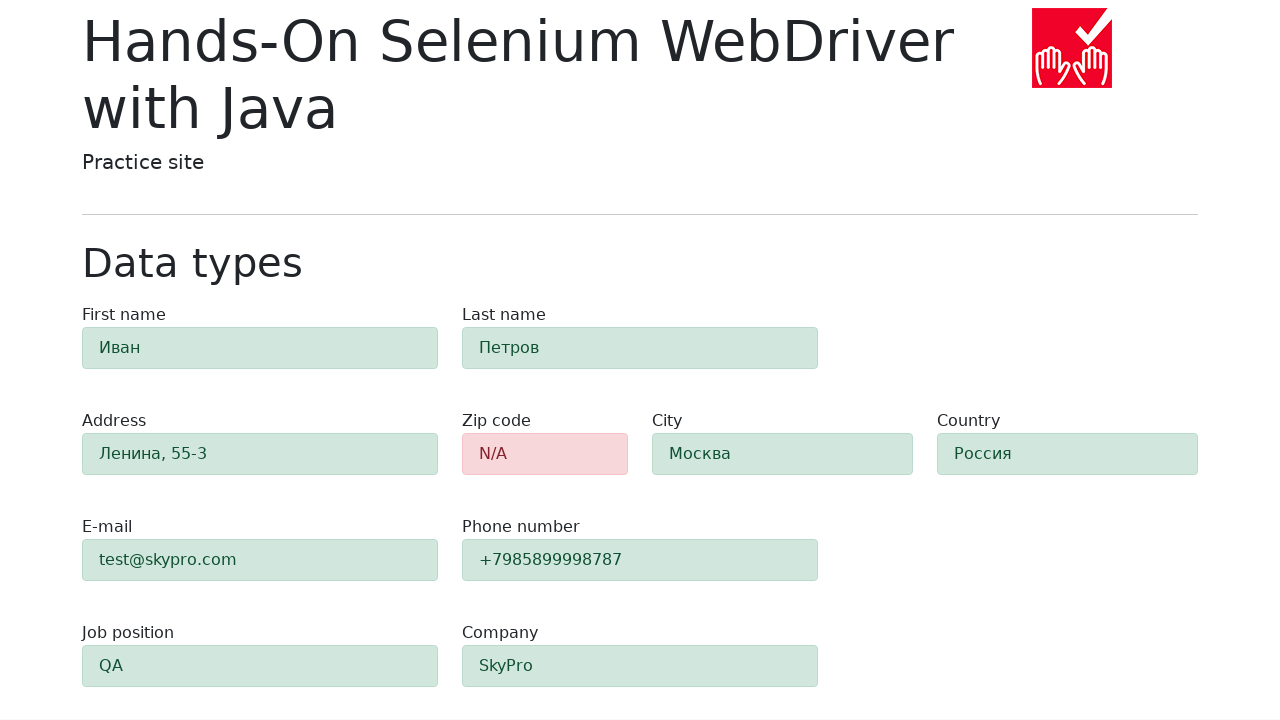

Verified address field is highlighted green with alert-success class
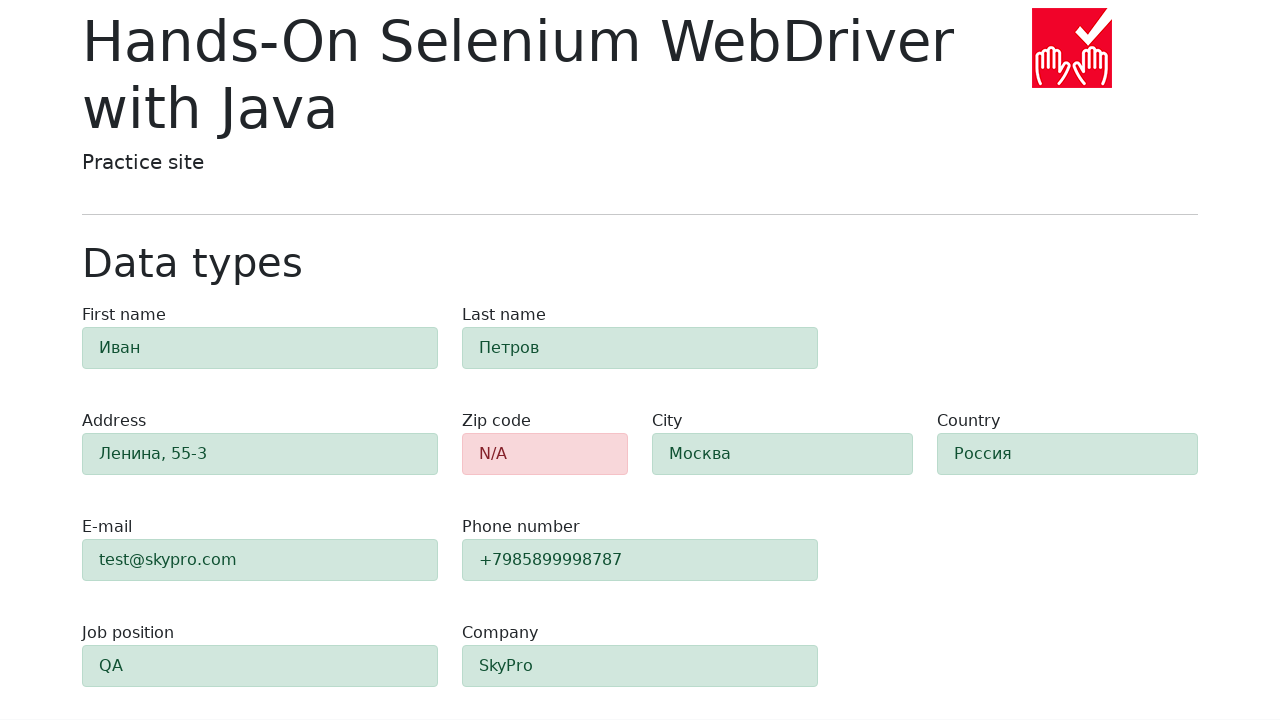

Verified city field is highlighted green with alert-success class
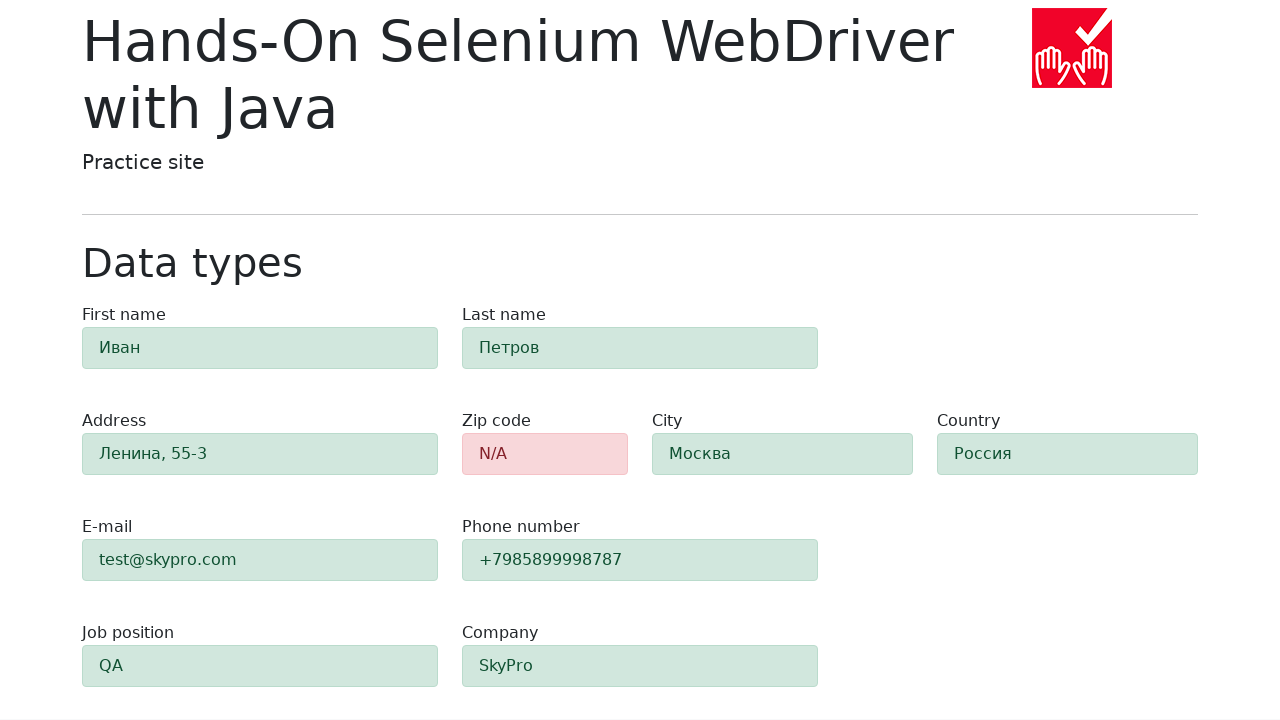

Verified country field is highlighted green with alert-success class
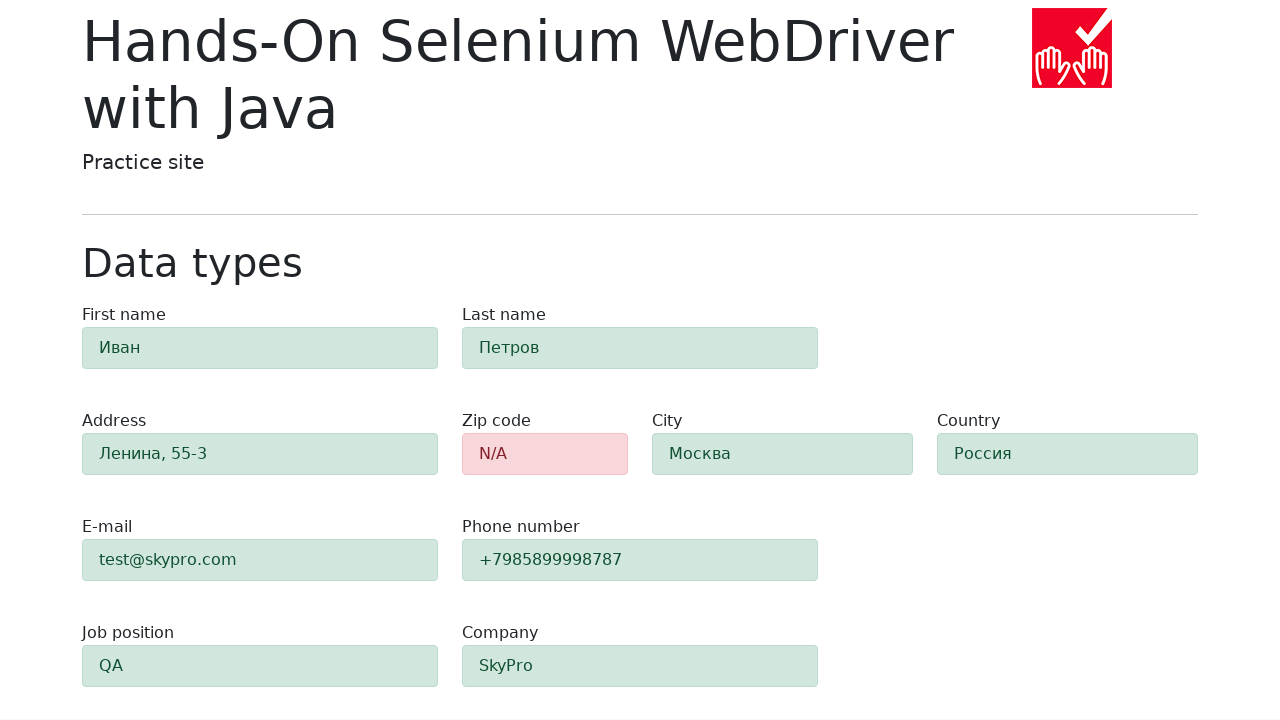

Verified e-mail field is highlighted green with alert-success class
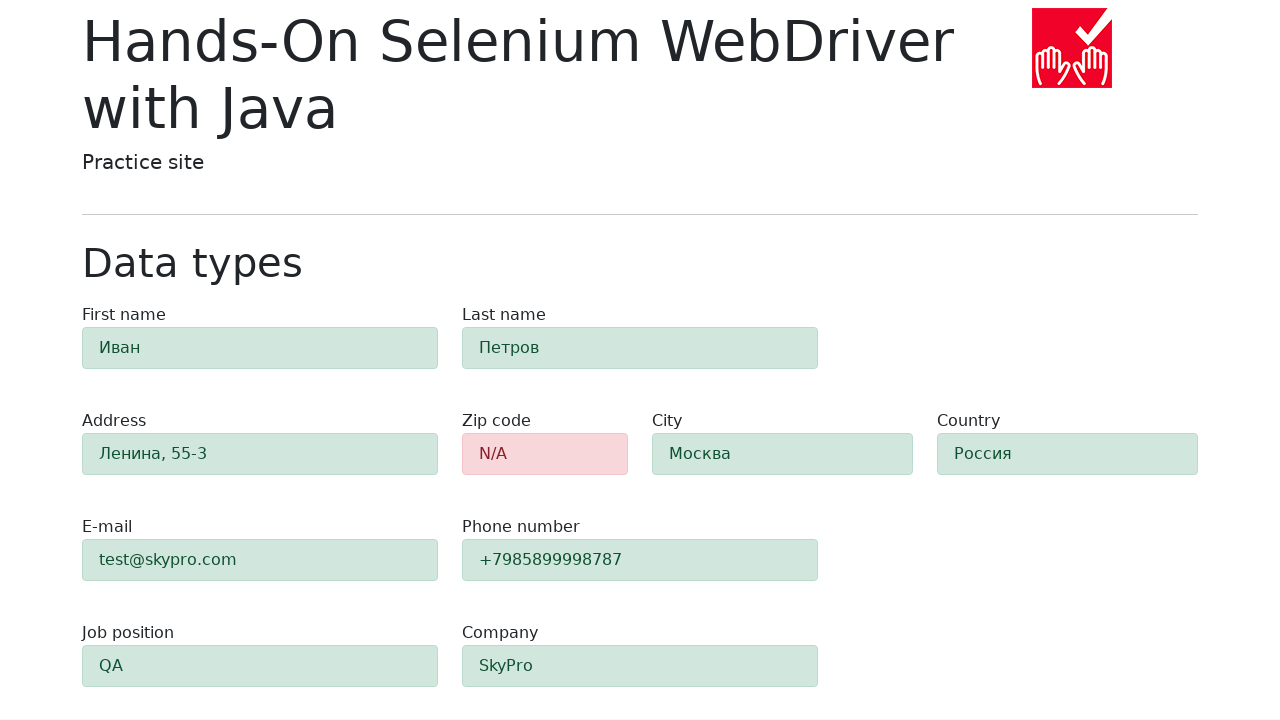

Verified phone field is highlighted green with alert-success class
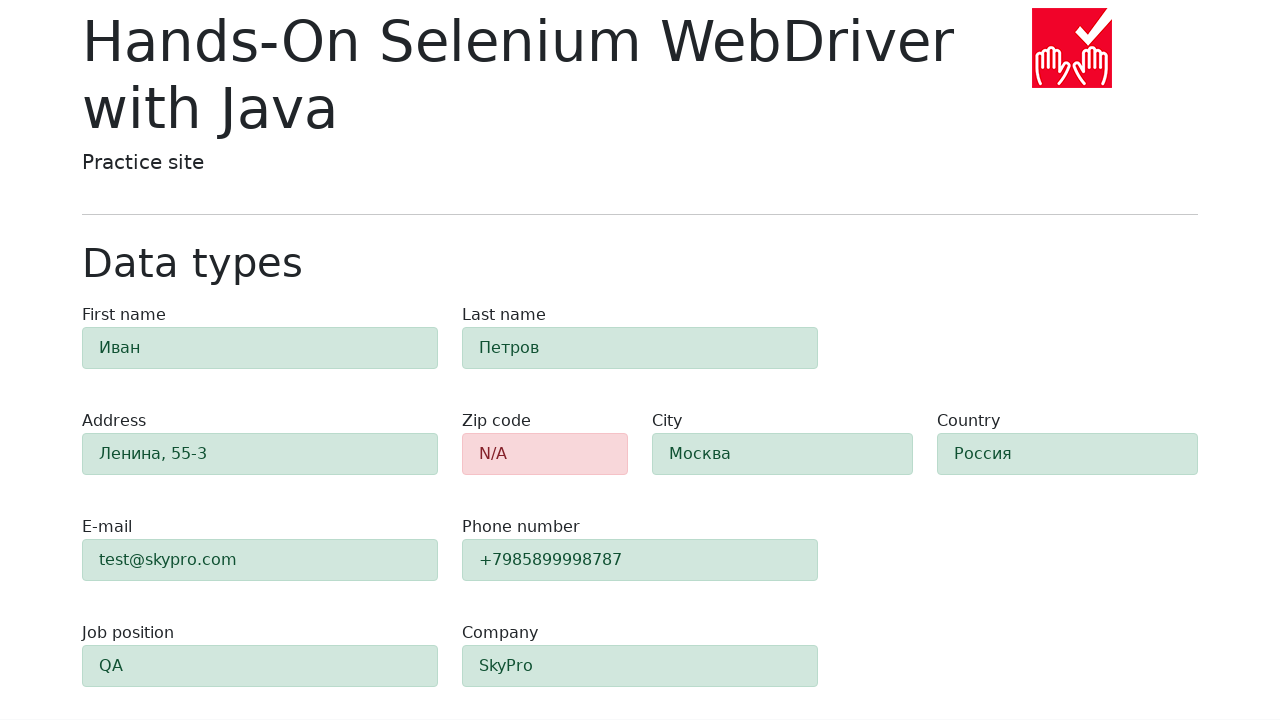

Verified job-position field is highlighted green with alert-success class
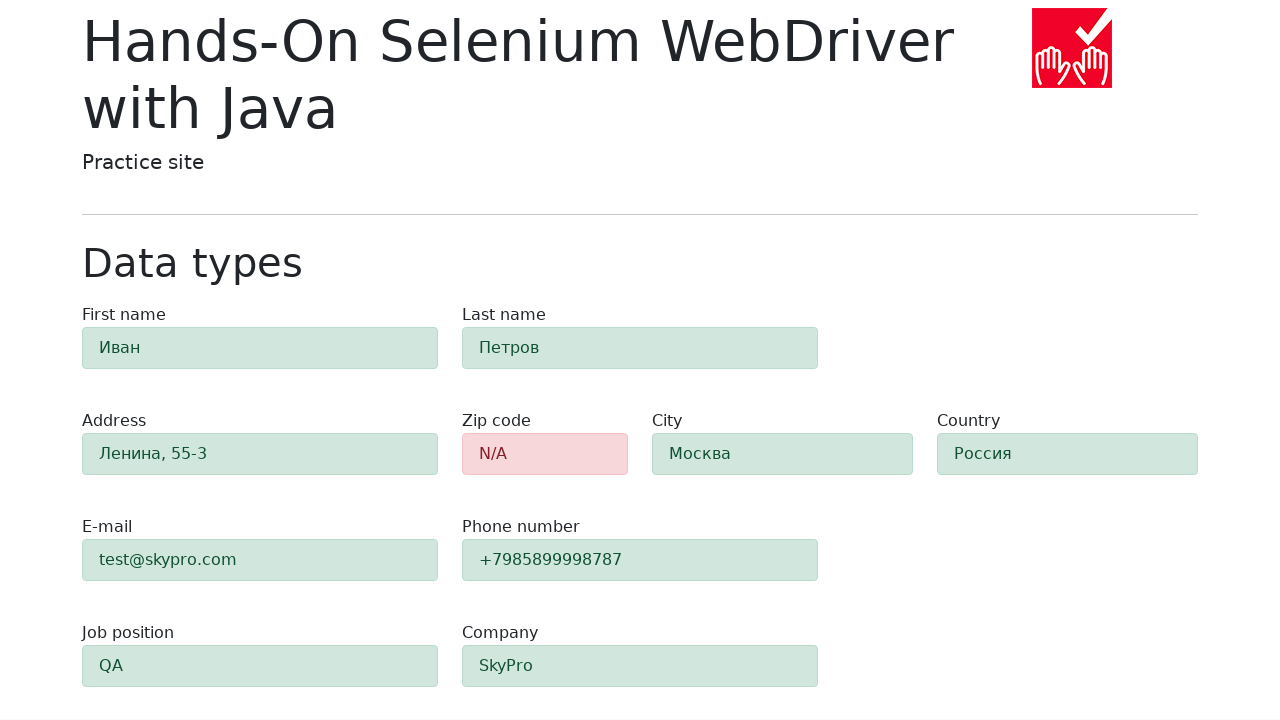

Verified company field is highlighted green with alert-success class
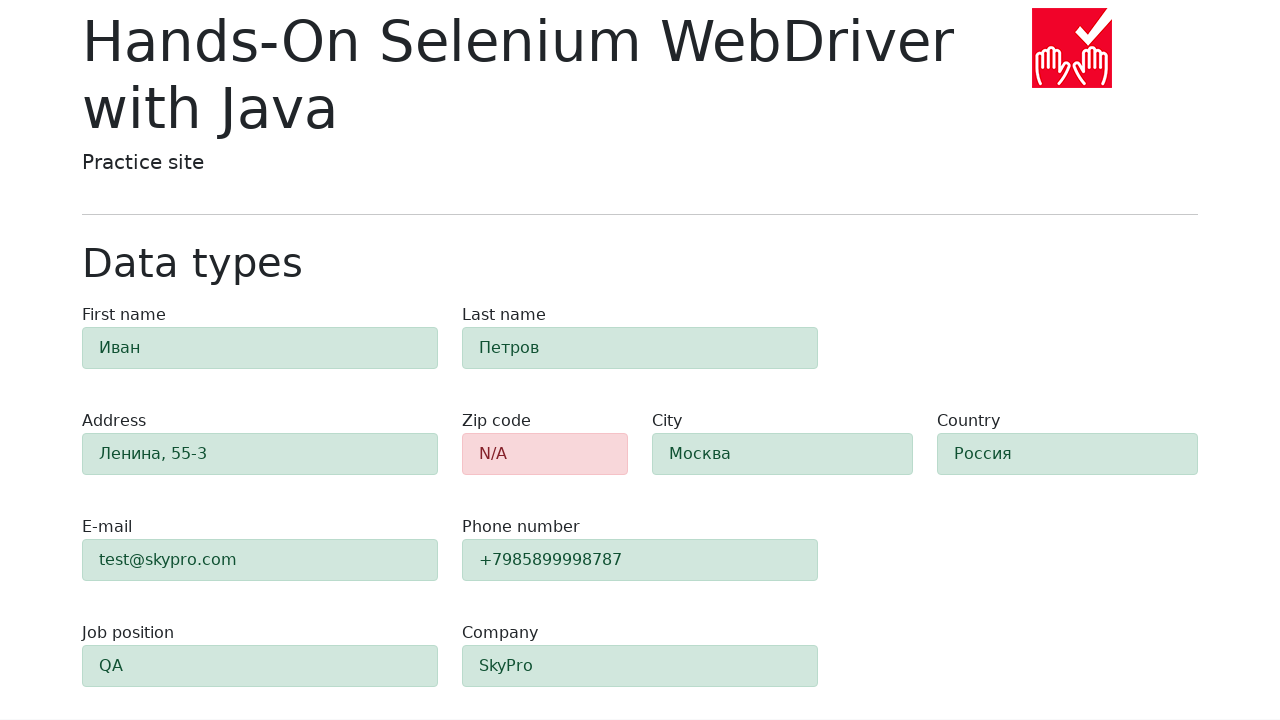

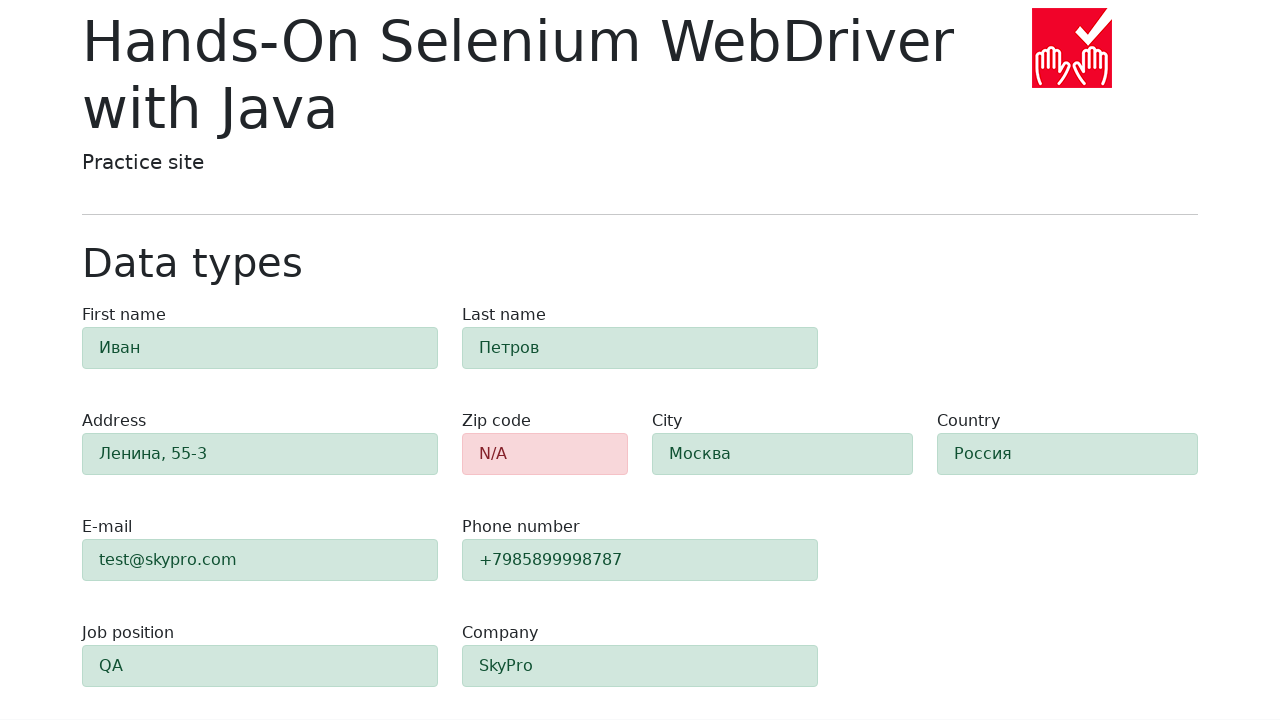